Tests deleting a task by clearing its text during edit

Starting URL: https://todomvc4tasj.herokuapp.com/

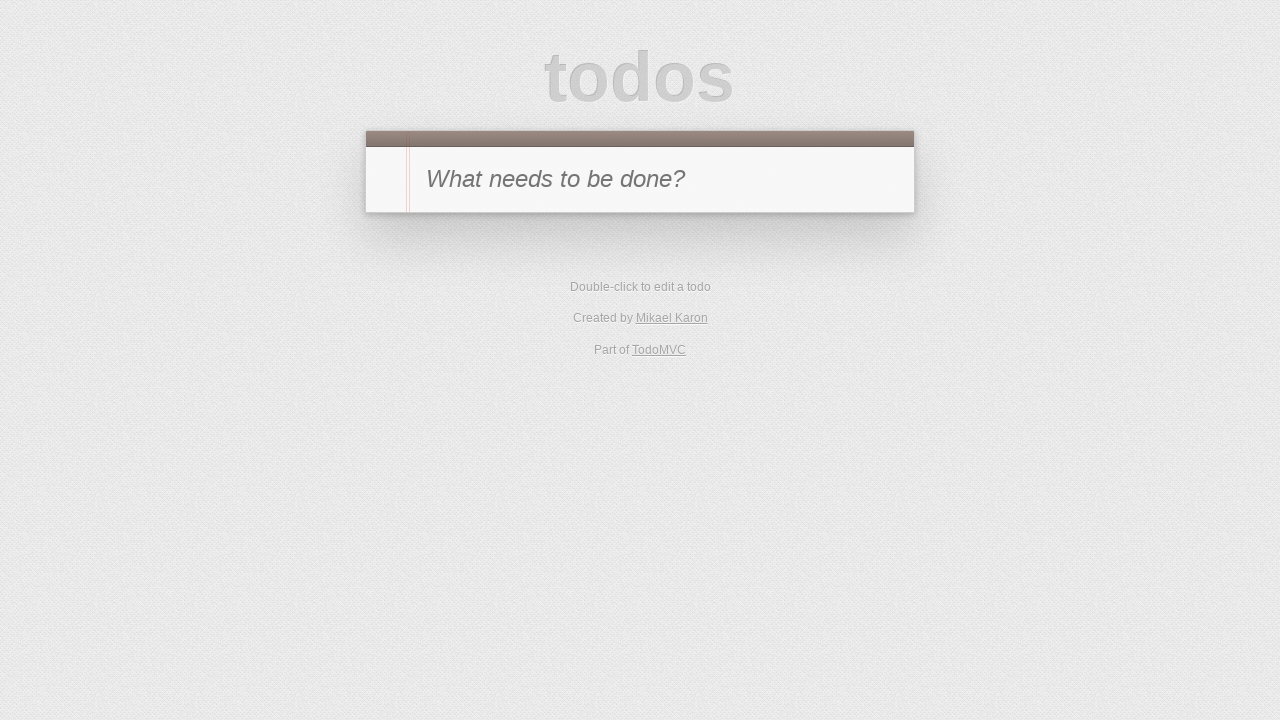

Filled new todo input with '1' on #new-todo
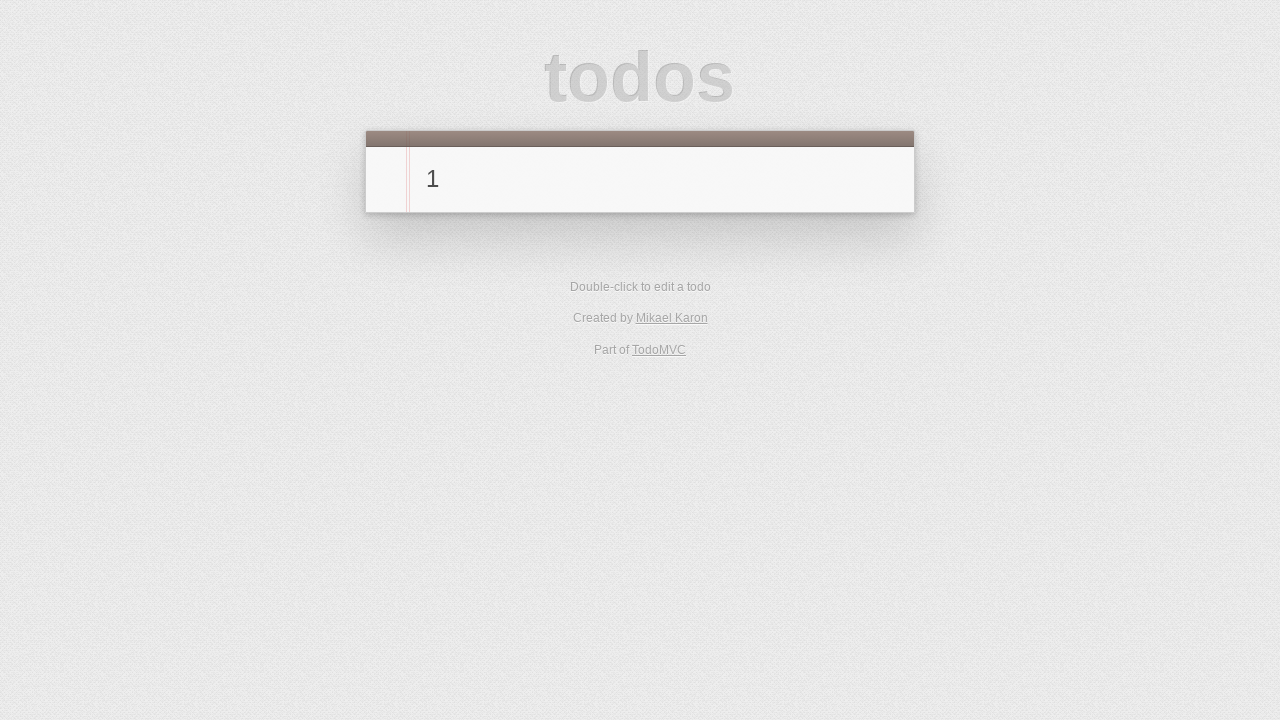

Pressed Enter to create first task on #new-todo
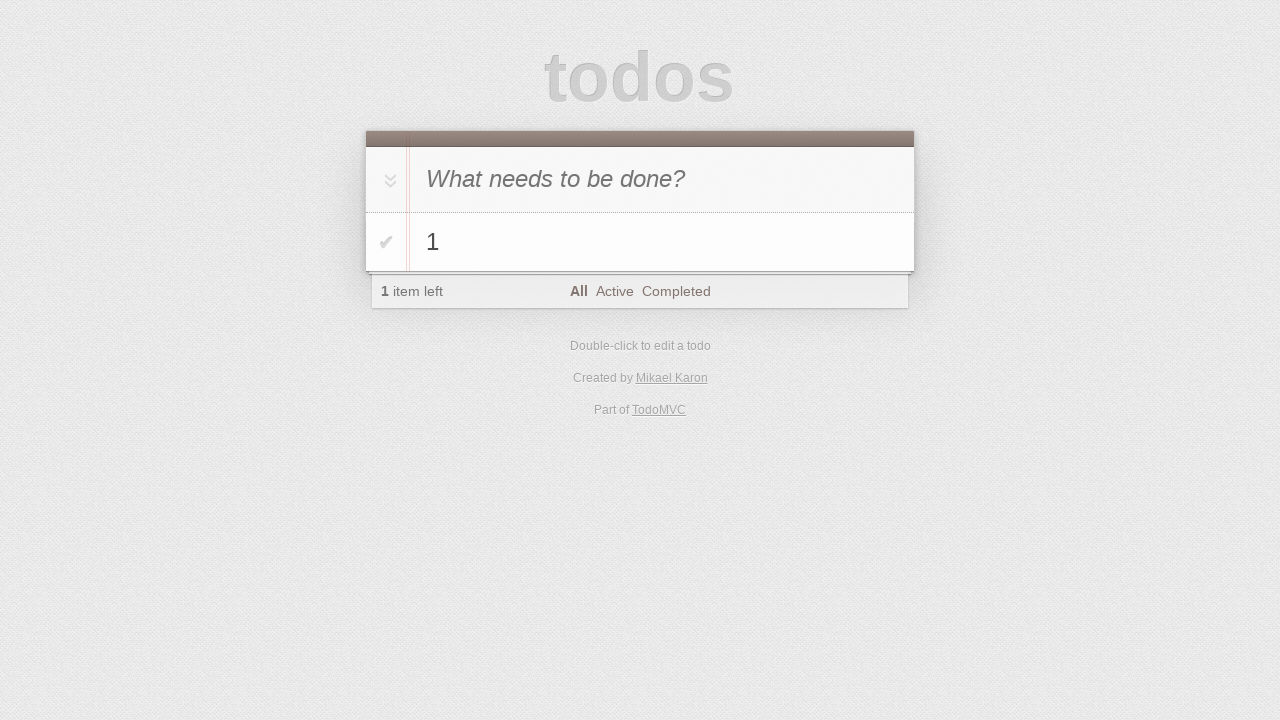

Filled new todo input with '2' on #new-todo
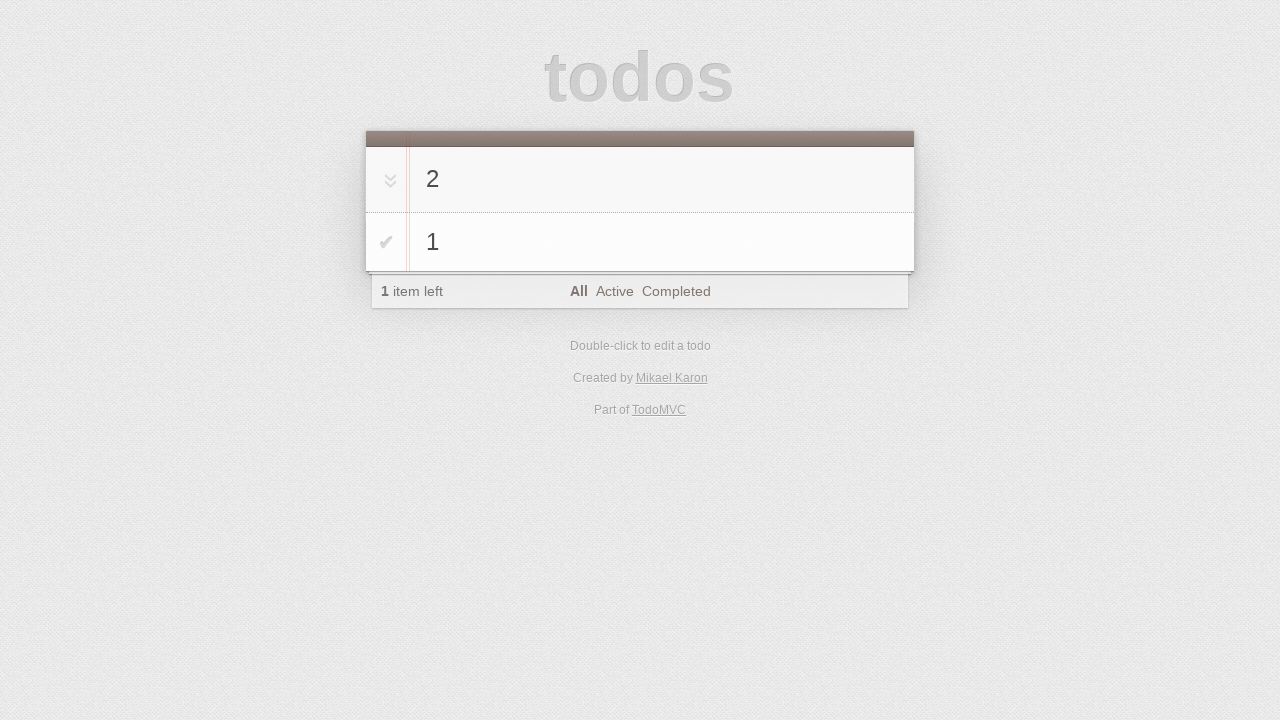

Pressed Enter to create second task on #new-todo
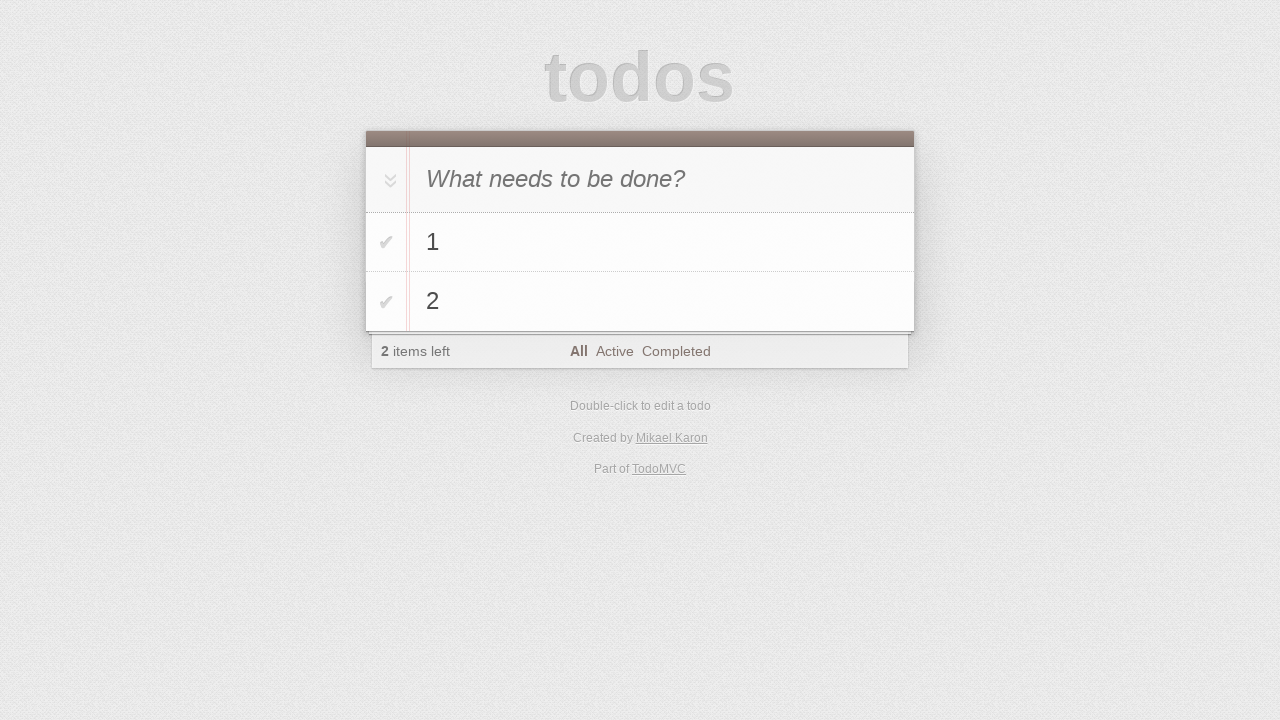

Clicked toggle-all checkbox to complete all tasks at (388, 180) on #toggle-all
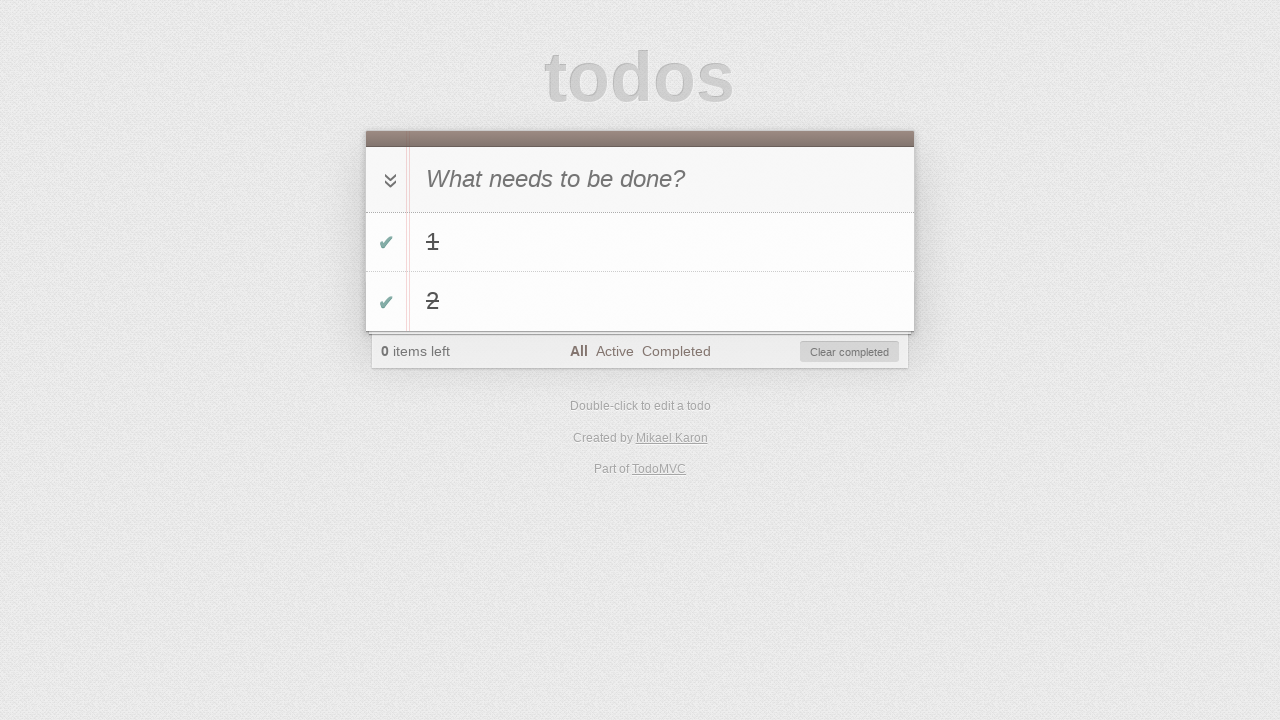

Clicked Completed filter to view completed tasks at (676, 351) on text=Completed
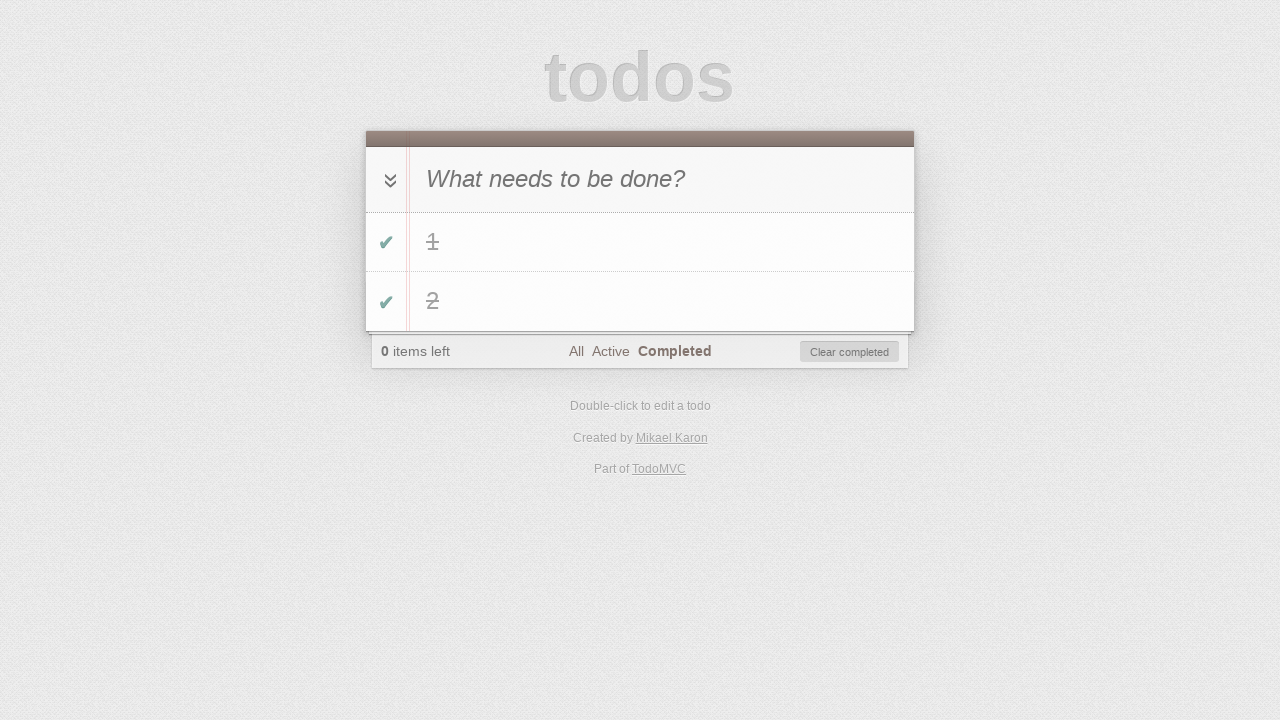

Double-clicked task '2' to enter edit mode at (640, 302) on #todo-list > li >> internal:has-text="2"i
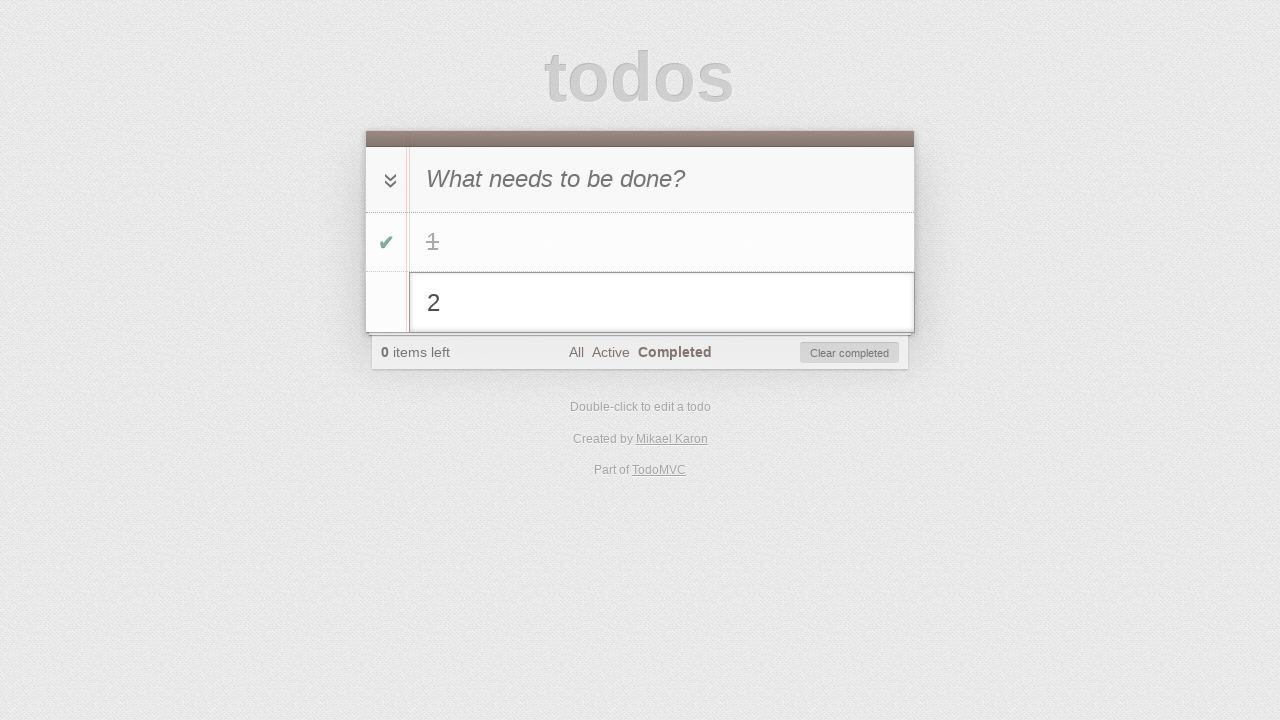

Cleared text in edit field for task '2' on #todo-list > li.editing .edit
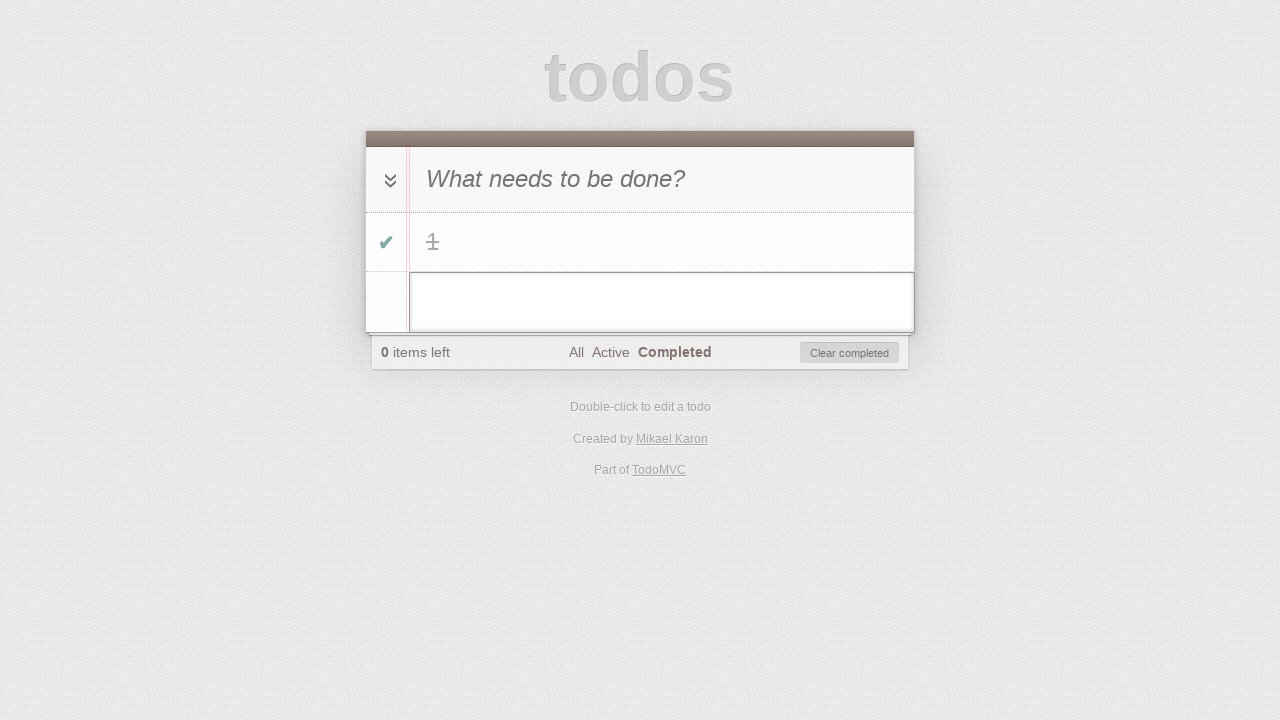

Pressed Enter to confirm deletion of task '2' on #todo-list > li.editing .edit
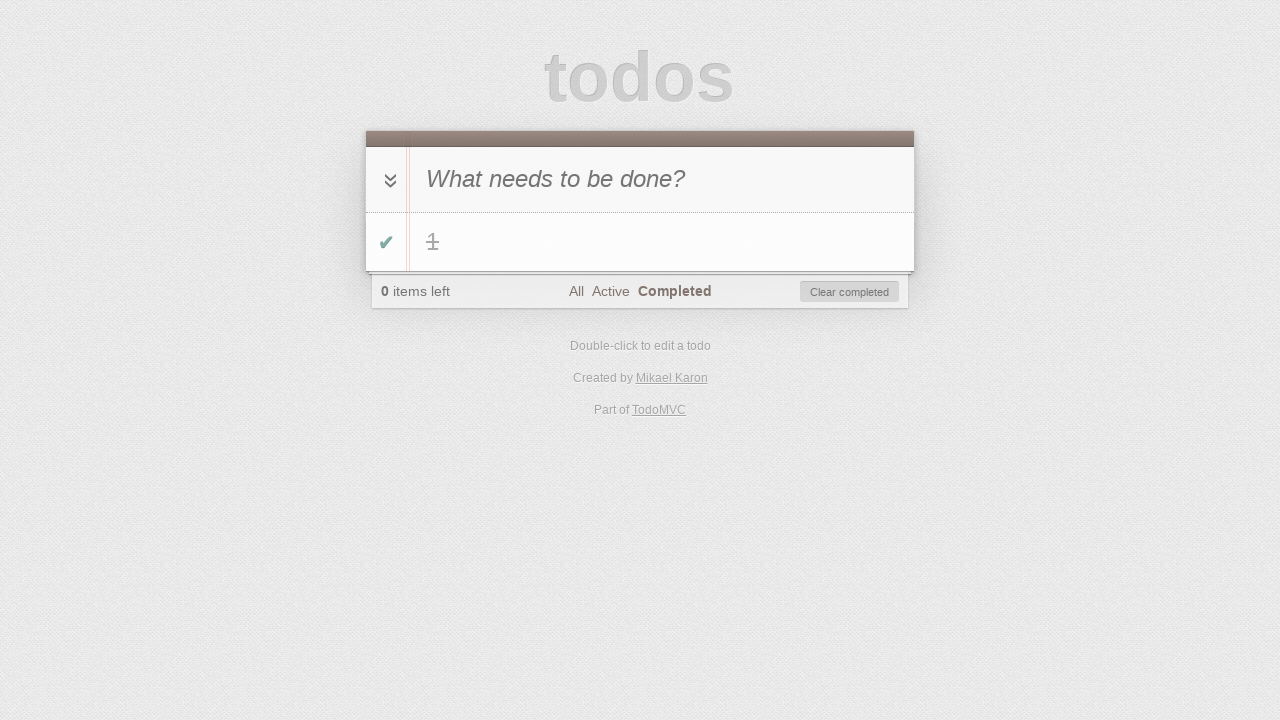

Verified that only task '1' remains in the list
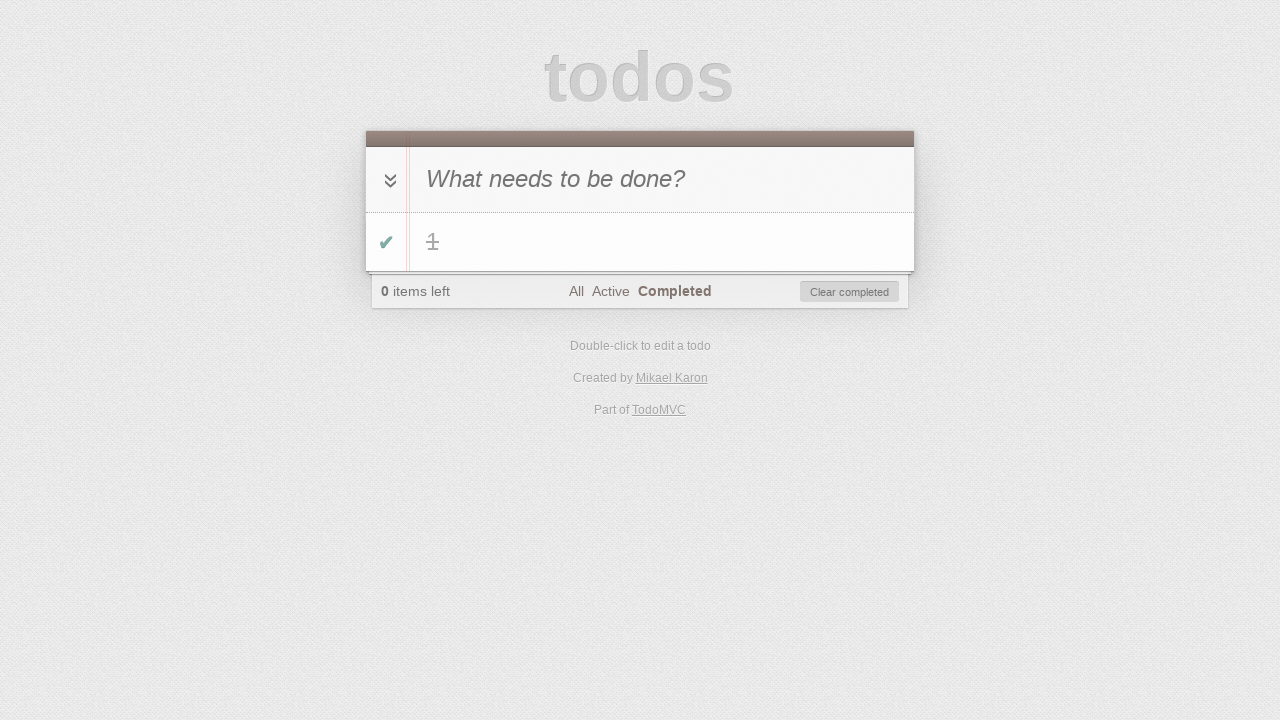

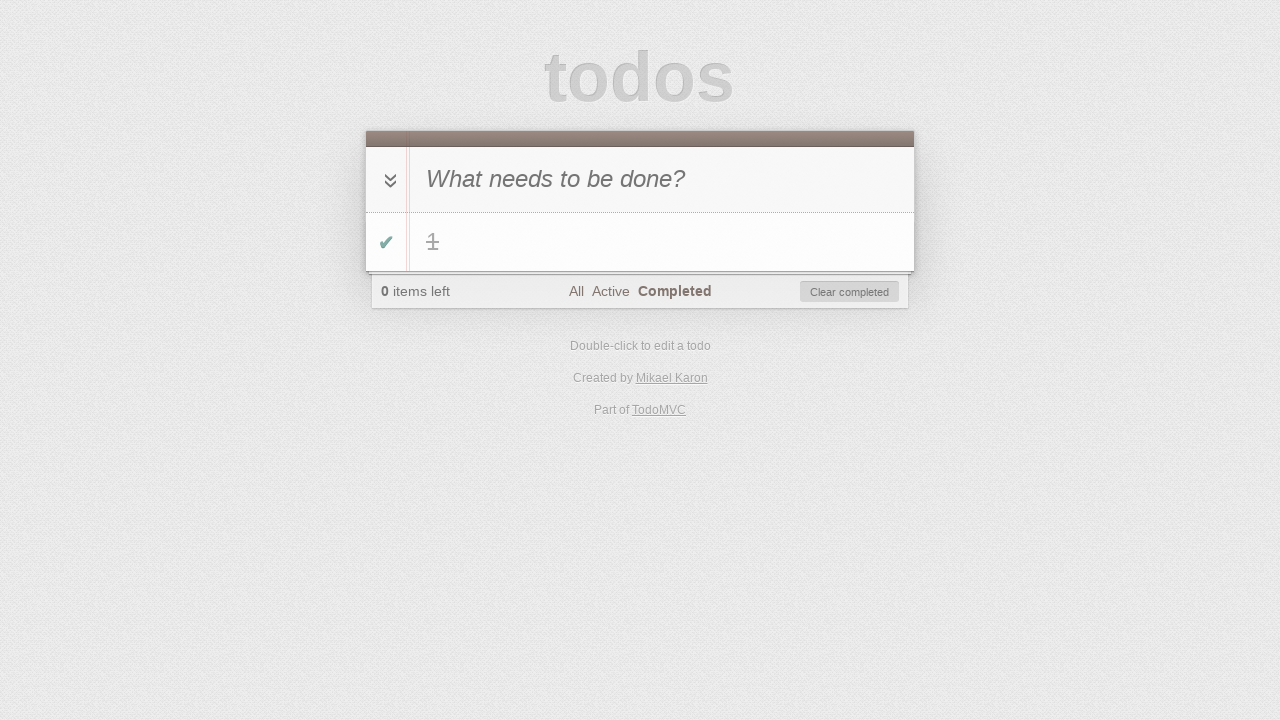